Tests browser window management by opening a new window and navigating to a different URL in it

Starting URL: https://www.opencart.com/

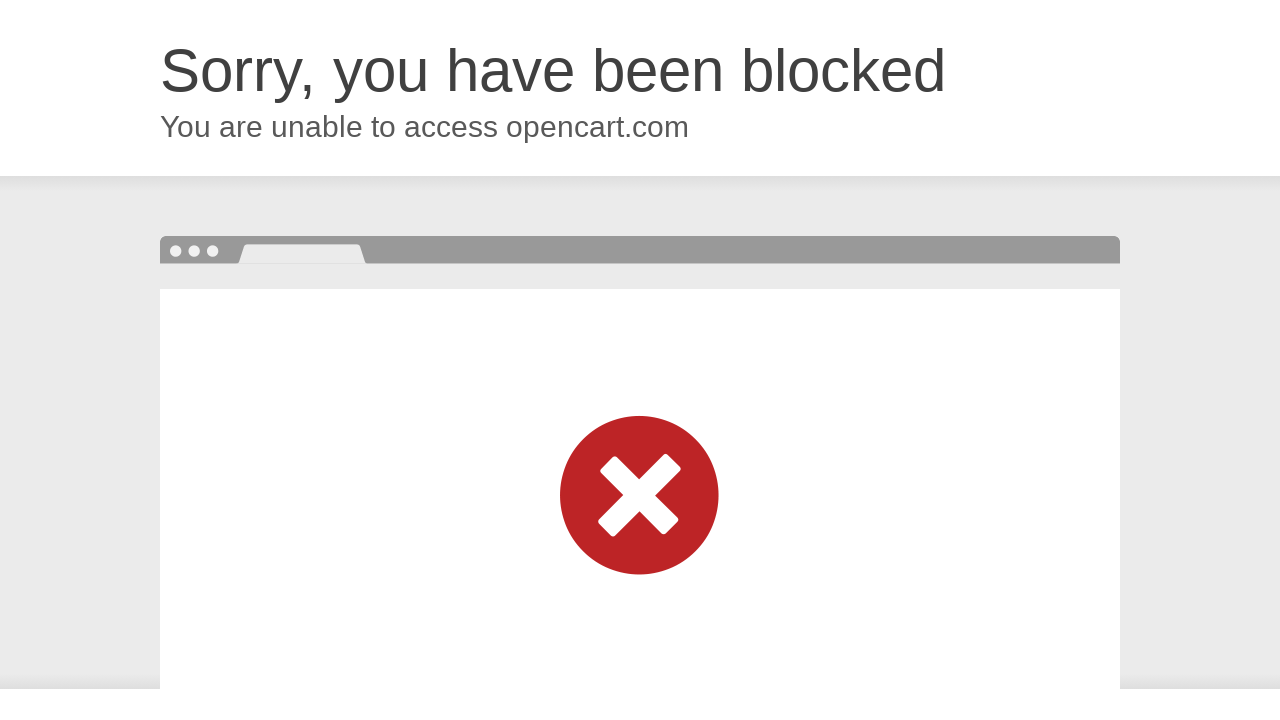

Opened a new browser window/tab
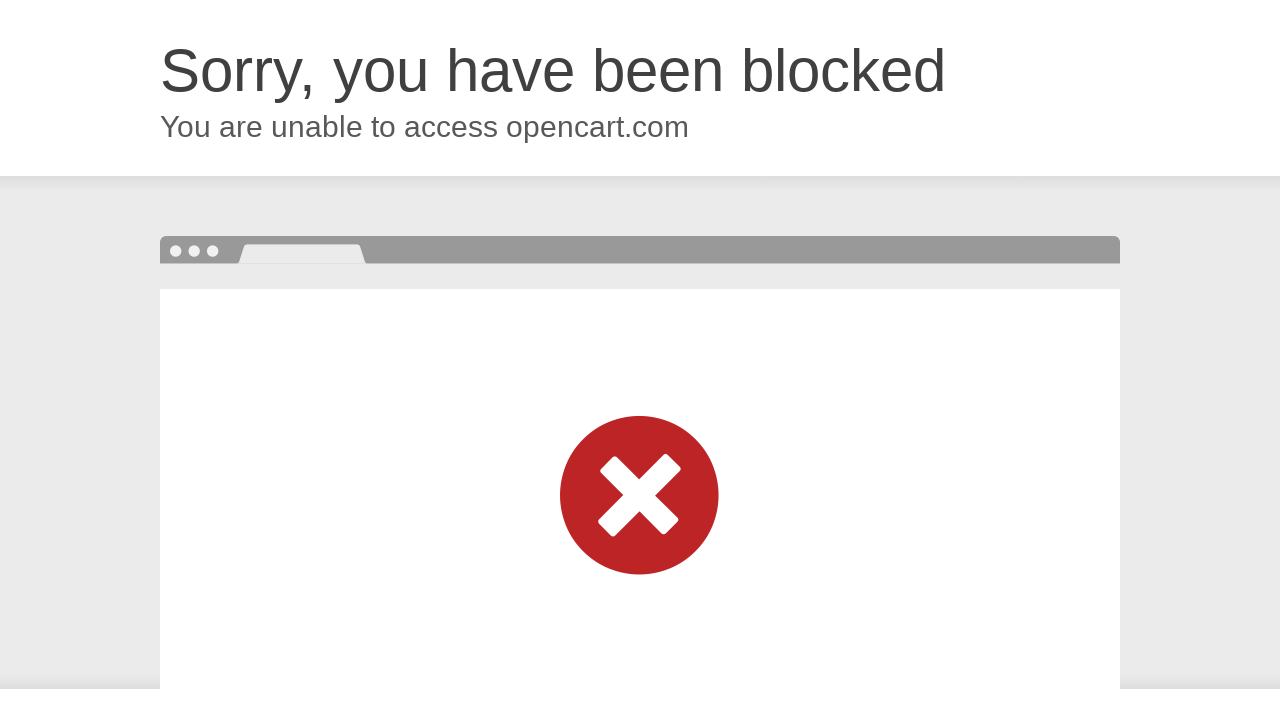

Navigated to https://orangehrm.com/ in the new window
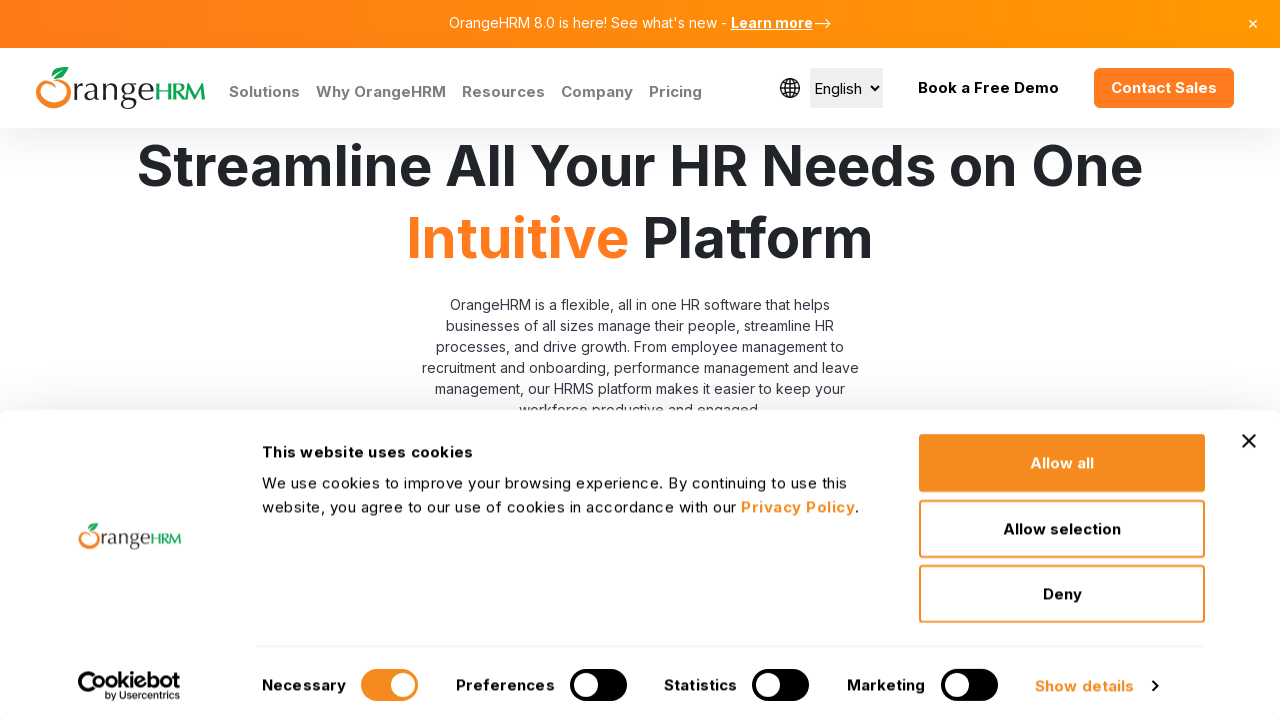

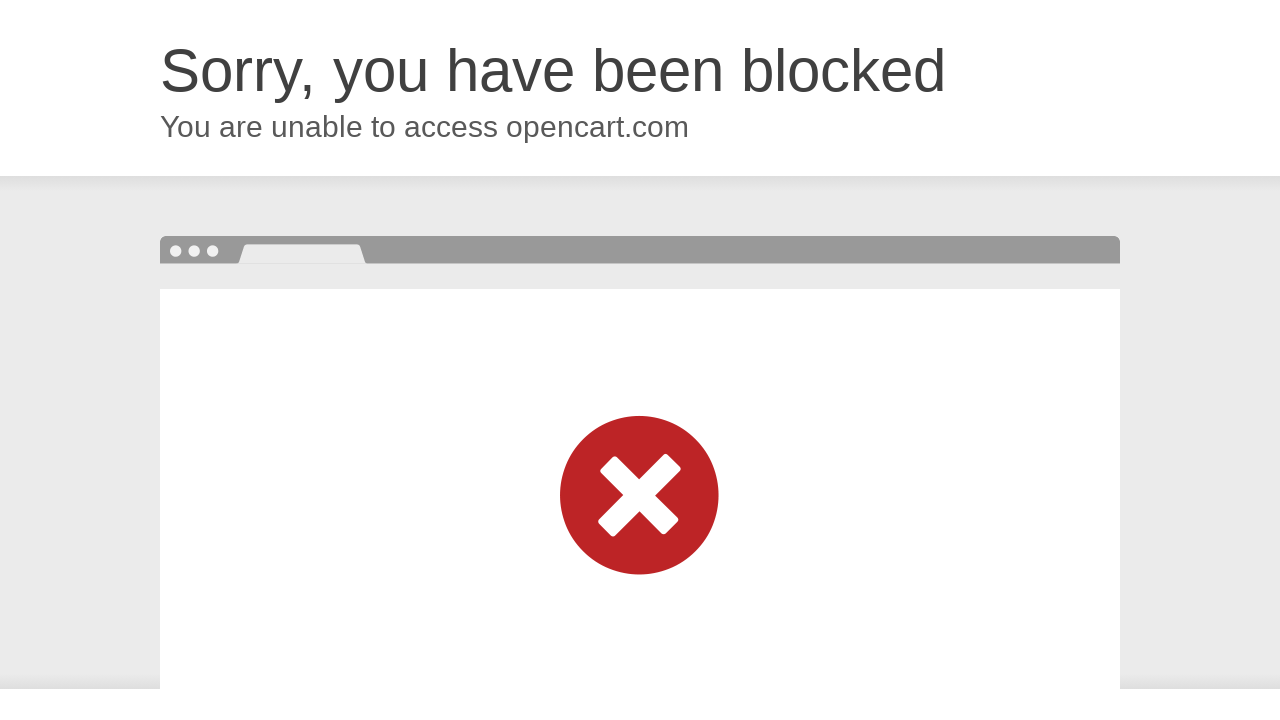